Simple test that navigates to vctcpune.com website and waits for the page to load.

Starting URL: https://vctcpune.com/

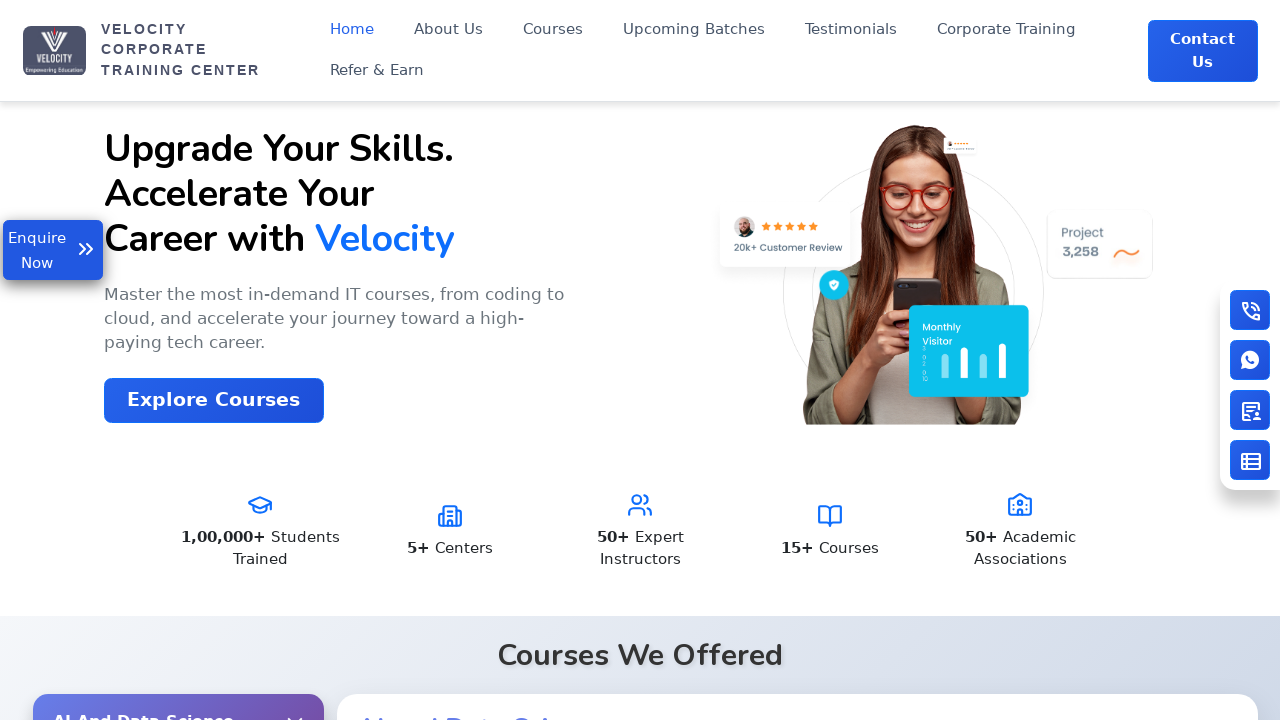

Page loaded completely at https://vctcpune.com/
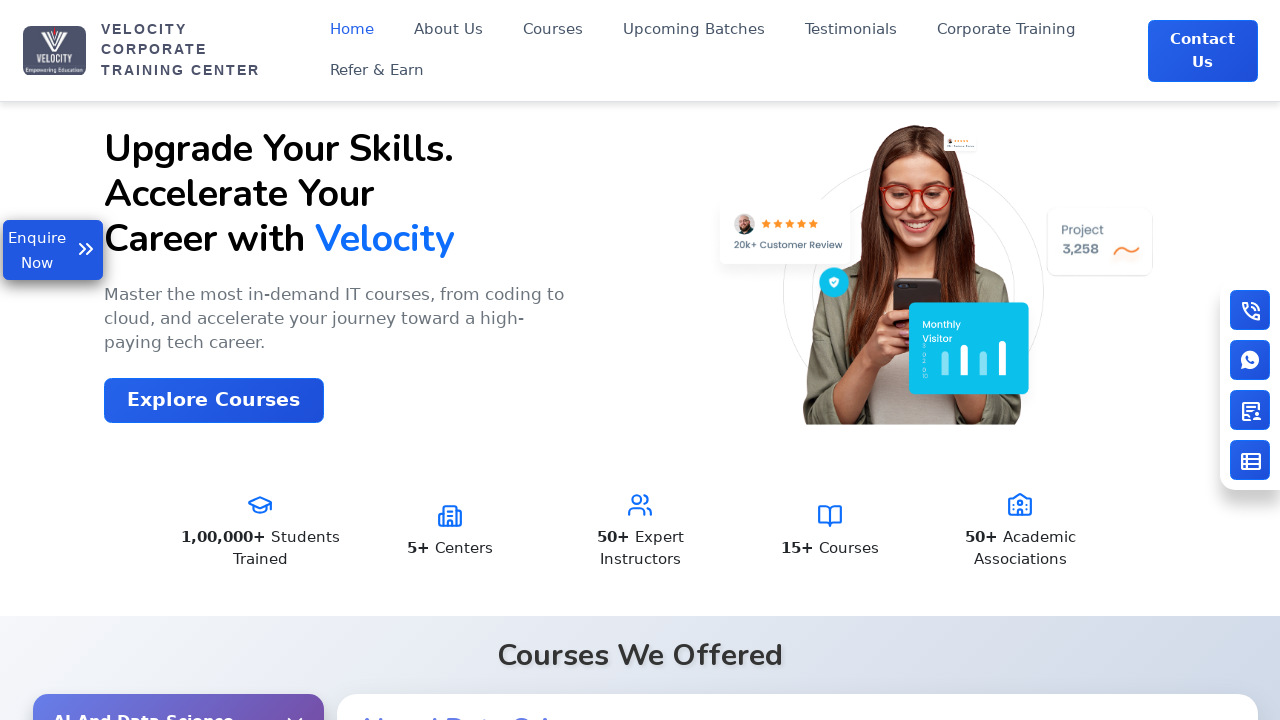

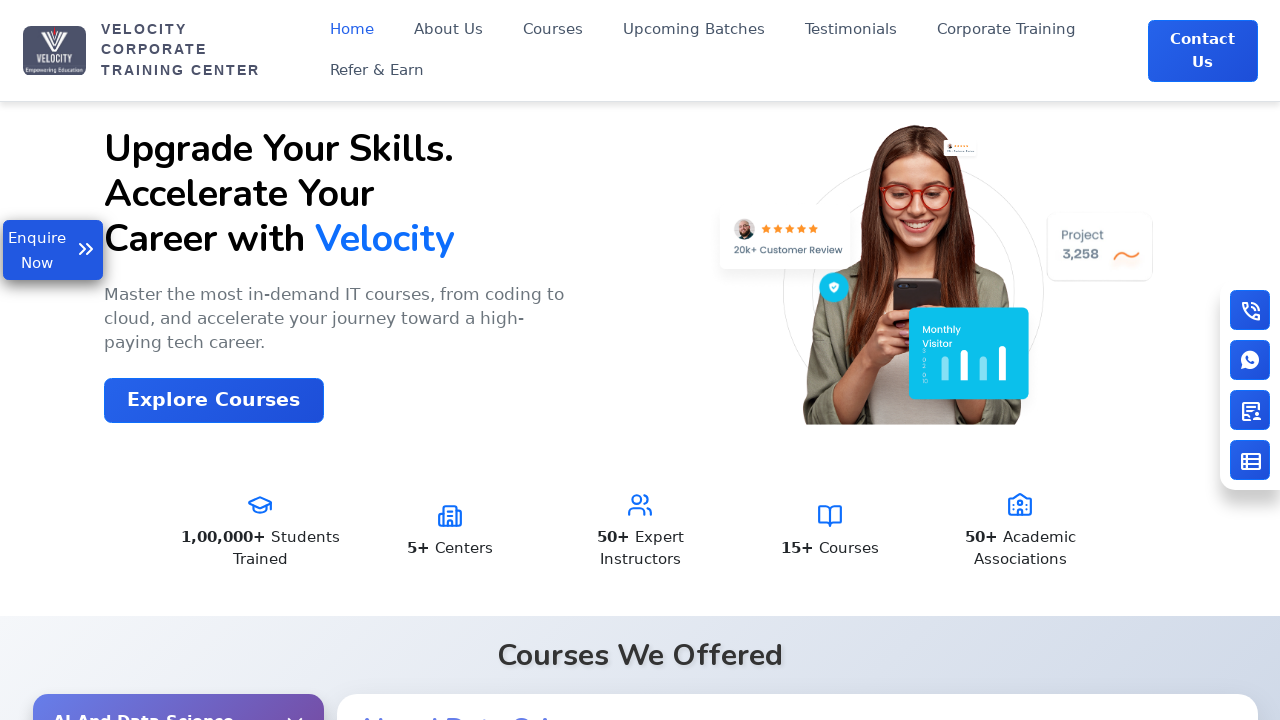